Tests checkbox interaction functionality by navigating to a UI testing demo site and selecting multiple checkboxes using keyboard navigation

Starting URL: https://demoapps.qspiders.com/

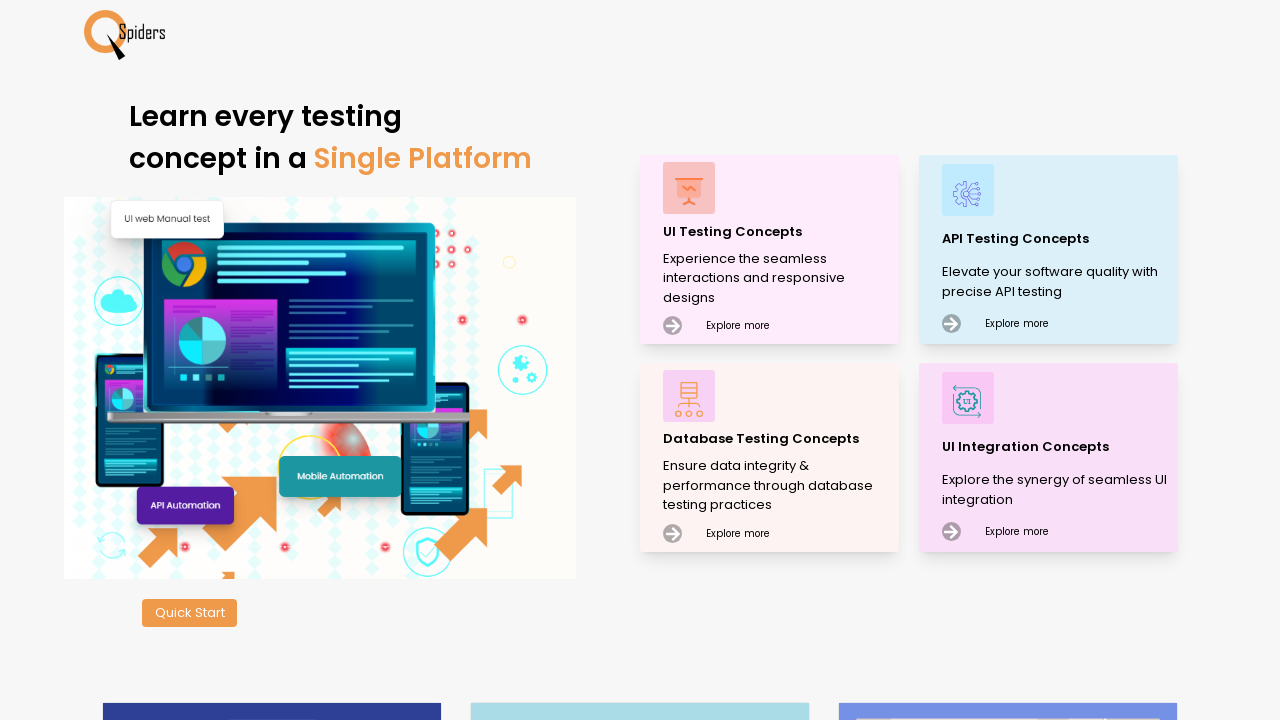

Clicked on UI Testing Concepts section at (778, 232) on xpath=//p[text()='UI Testing Concepts']
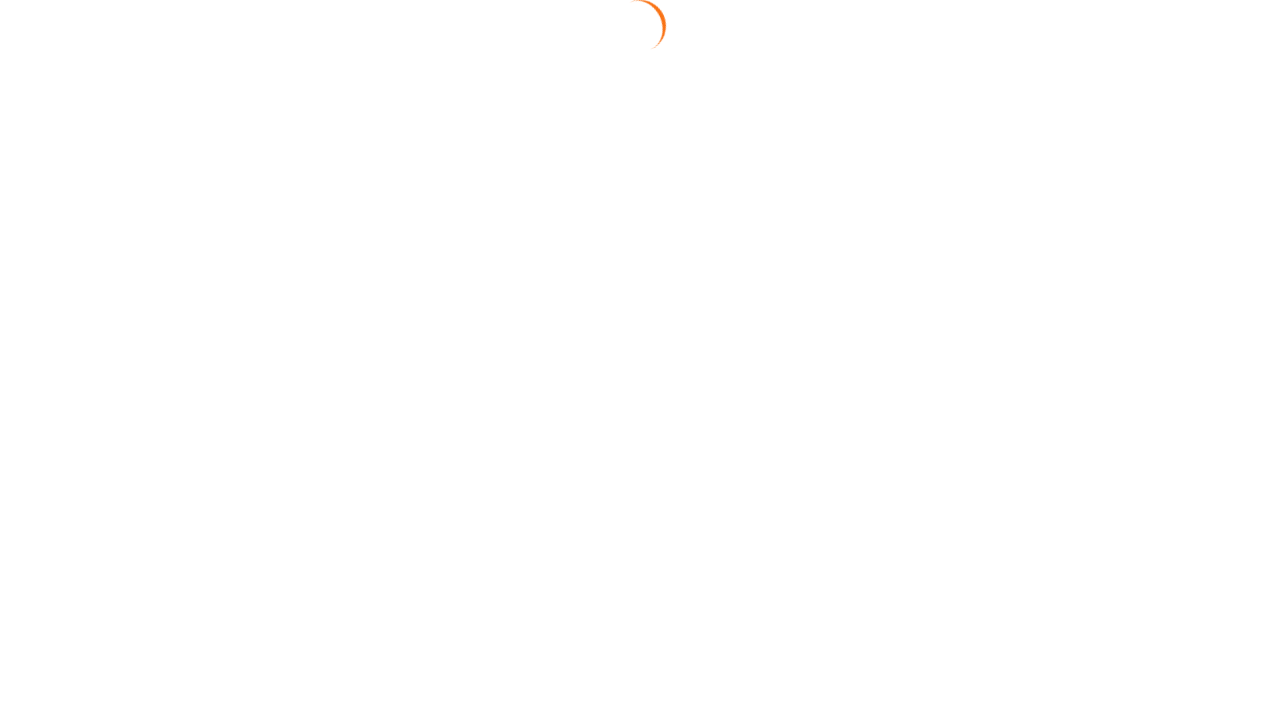

Clicked on Check Box section at (52, 236) on xpath=//section[text()='Check Box']
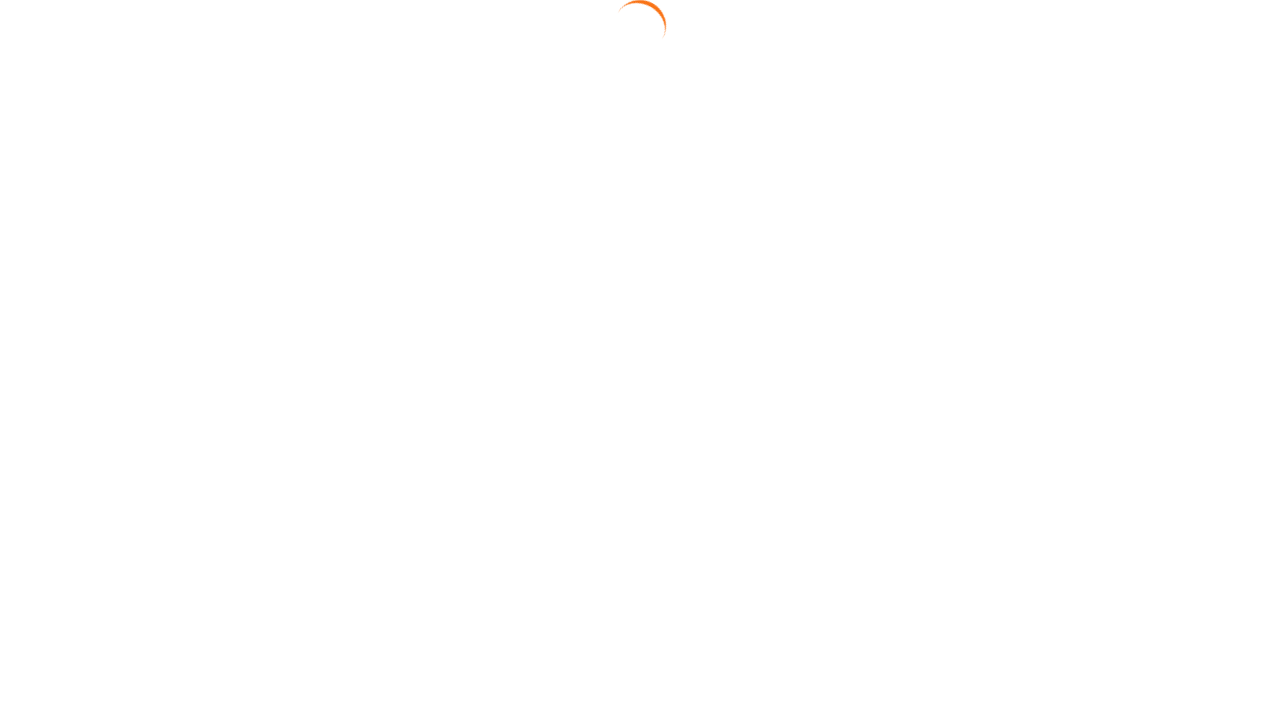

Clicked the first checkbox at (494, 207) on xpath=//input[contains(@id,'domain')]
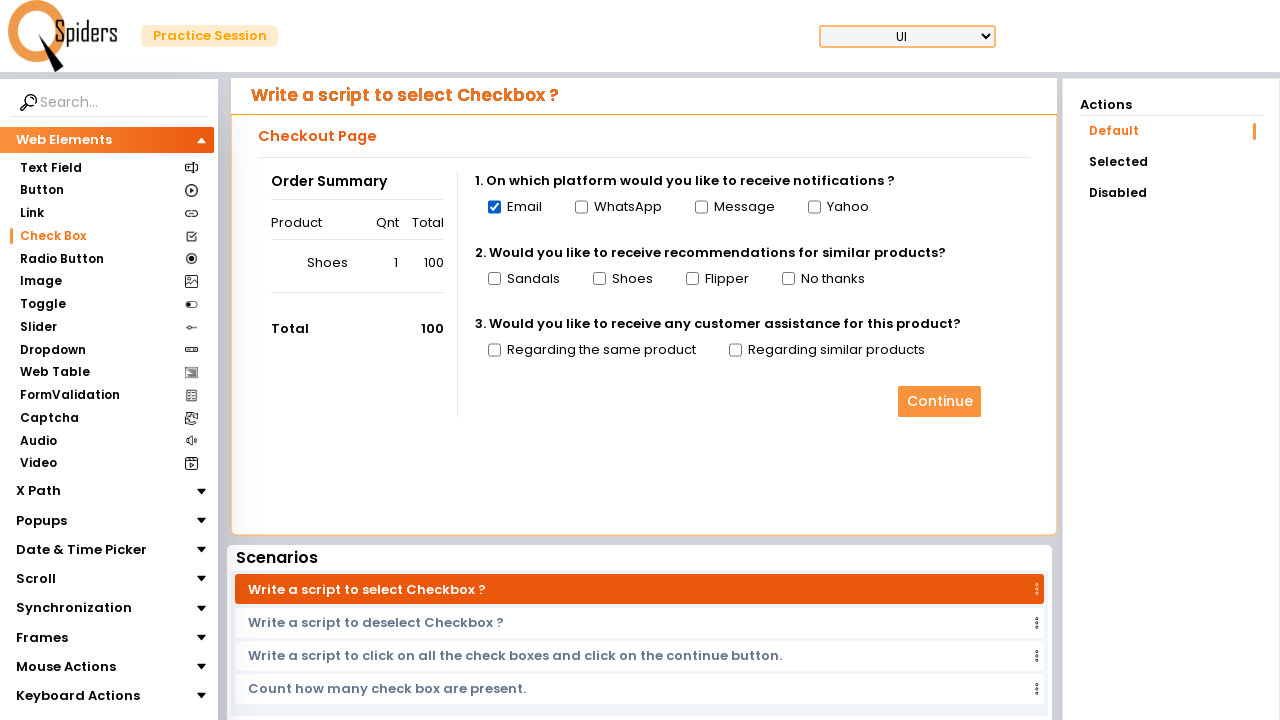

Pressed Tab to navigate to next checkbox
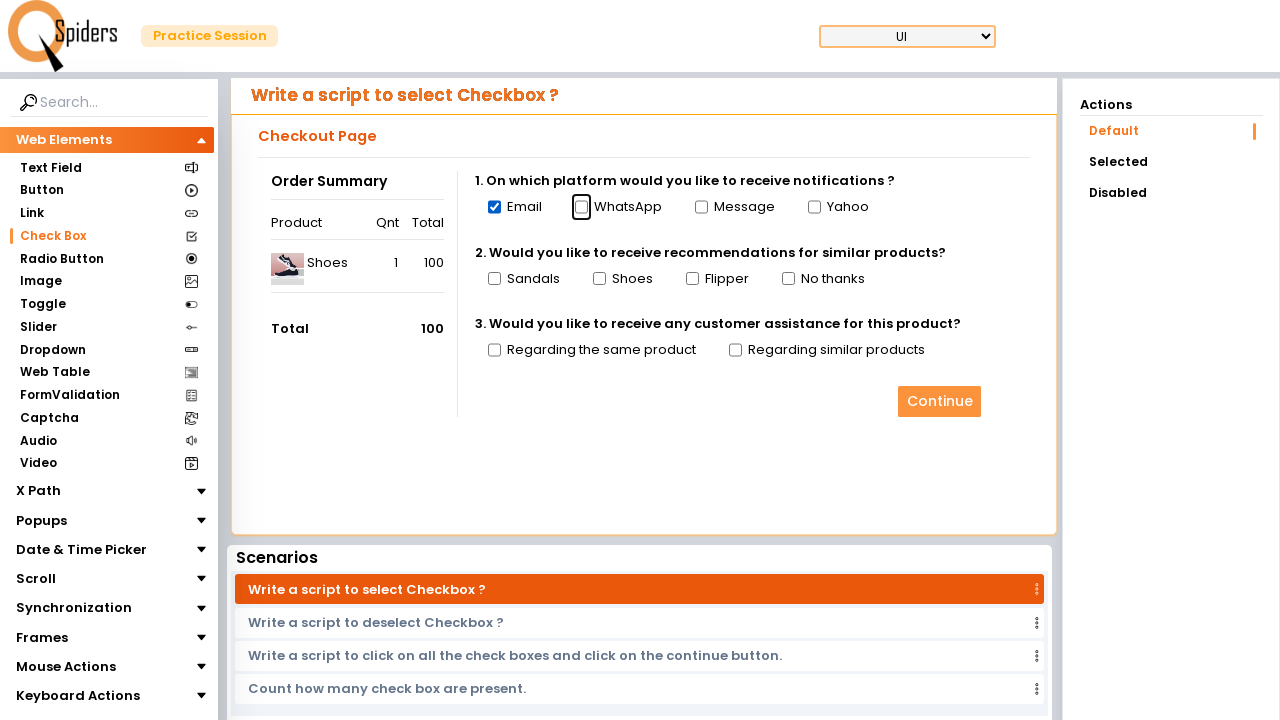

Pressed Space to check the current checkbox
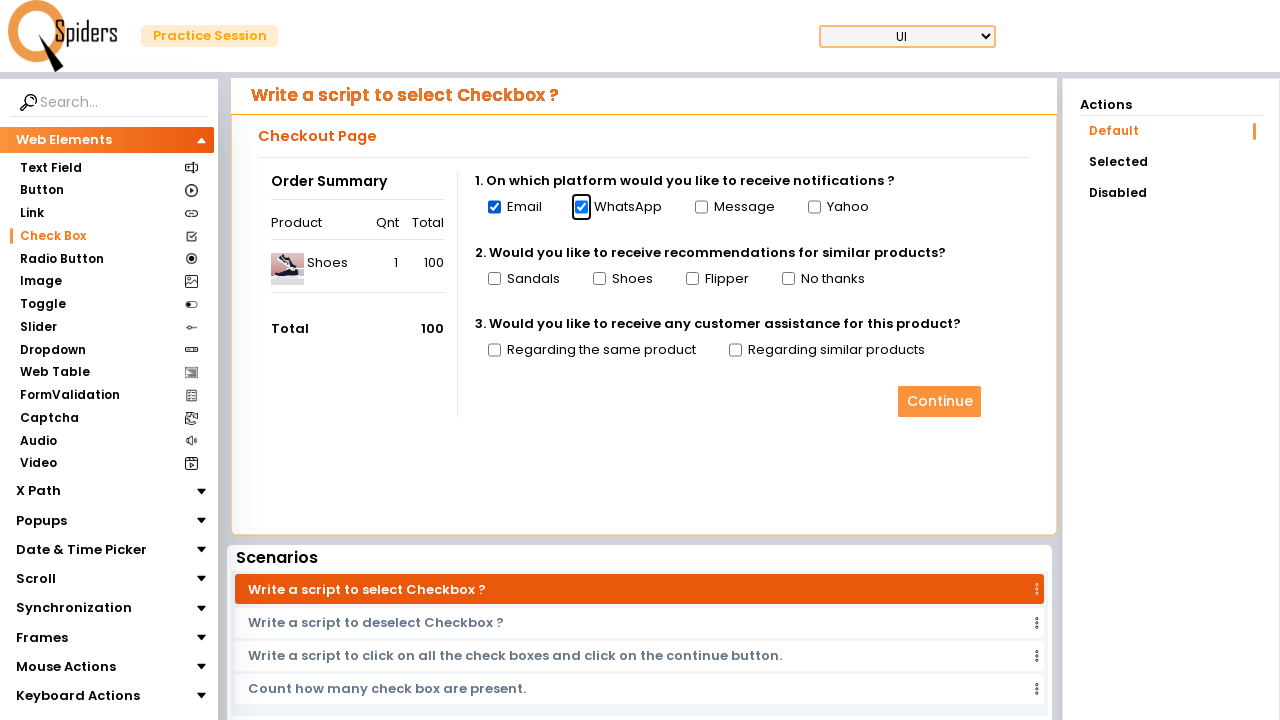

Pressed Tab to navigate to next checkbox
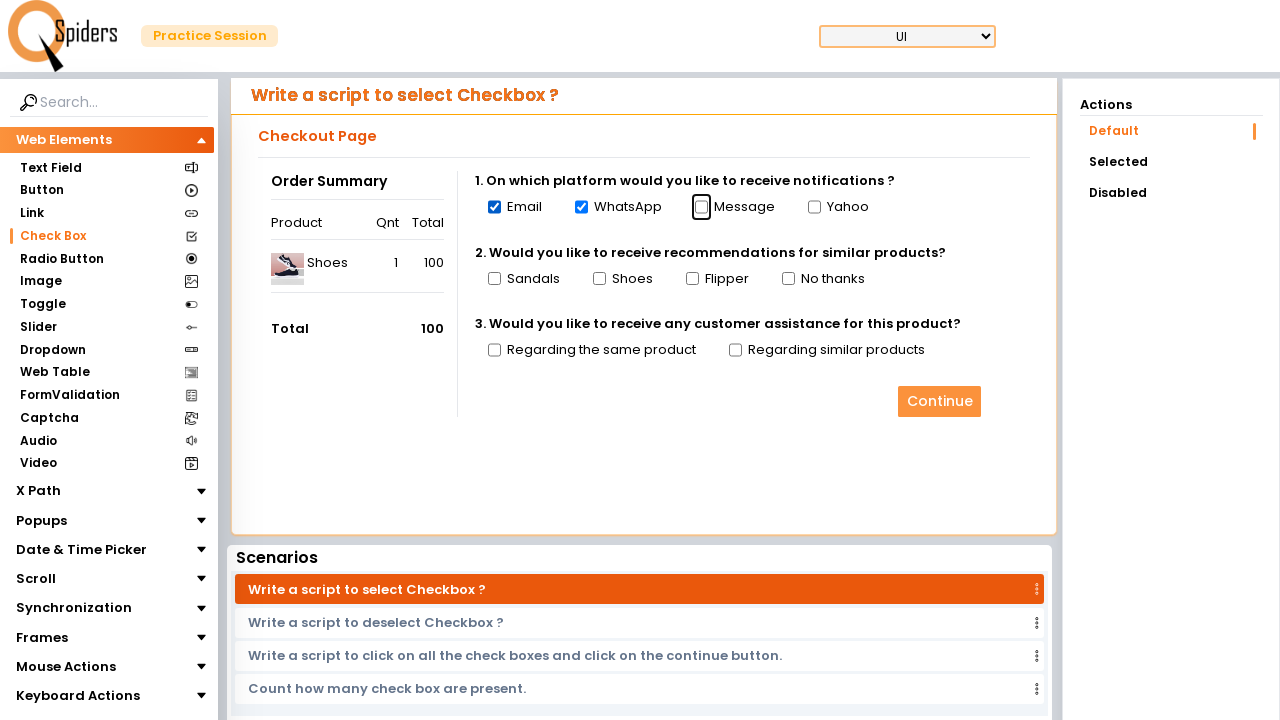

Pressed Space to check the current checkbox
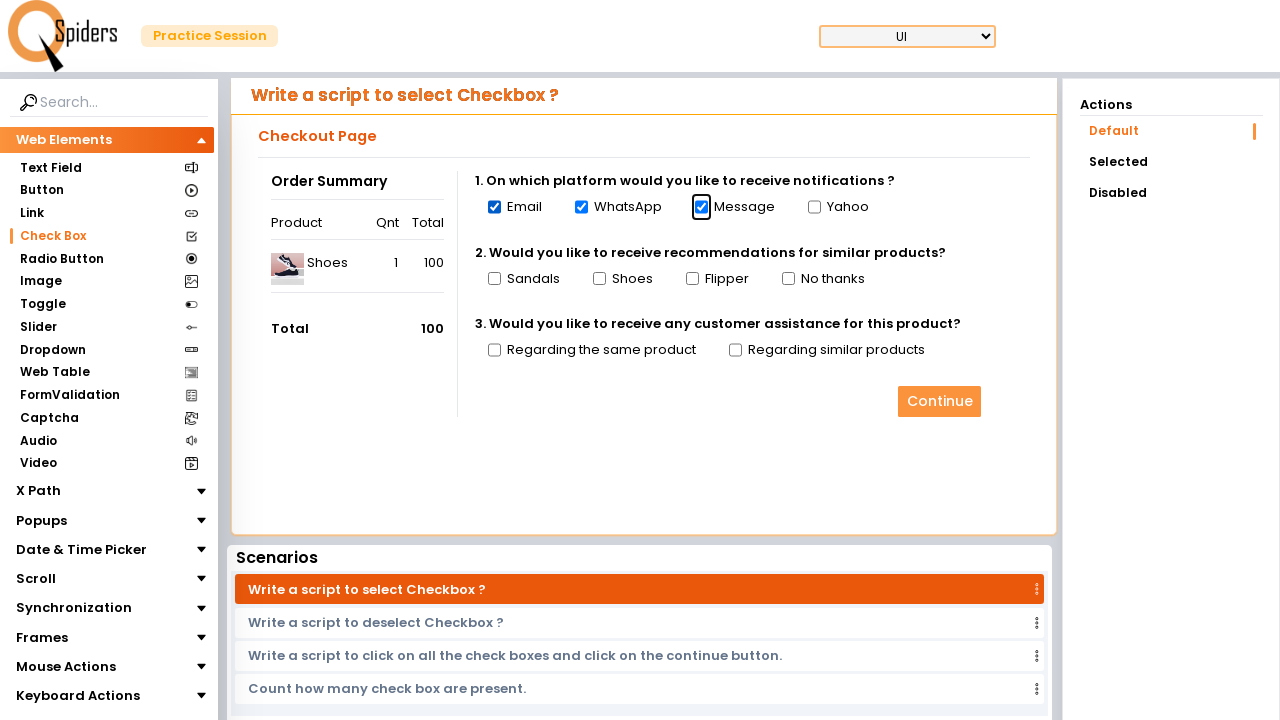

Pressed Tab to navigate to next checkbox
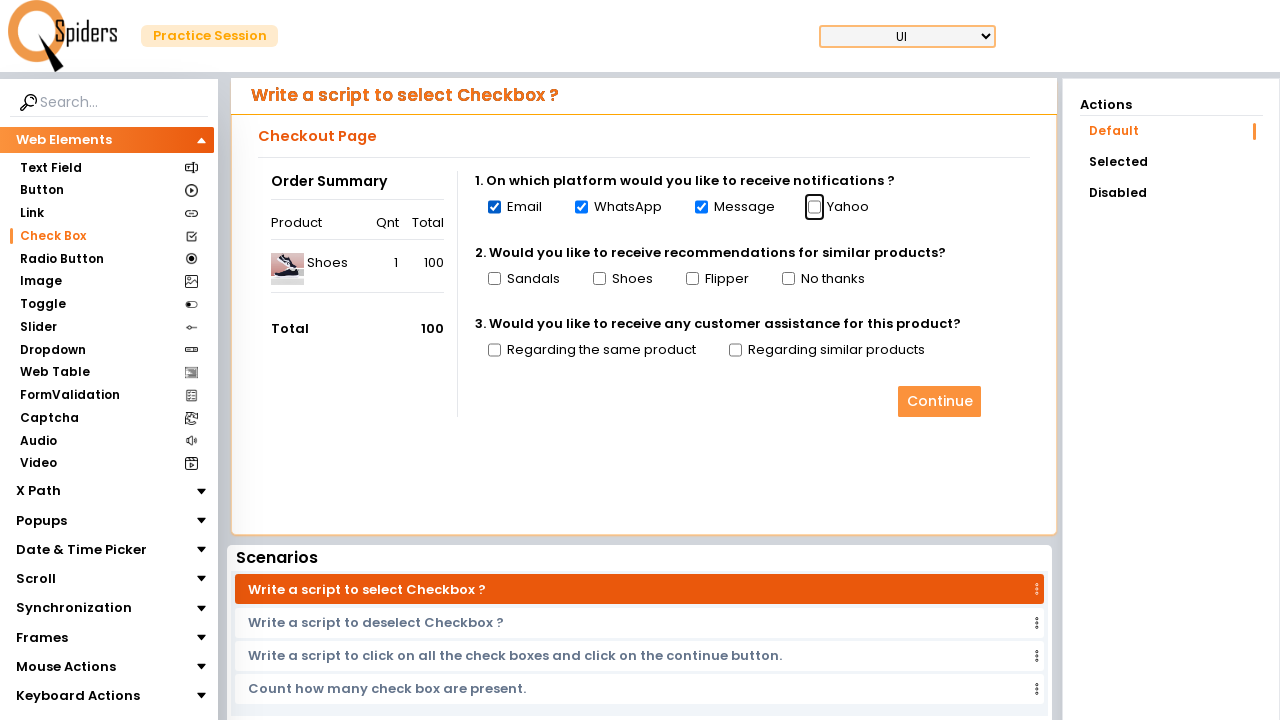

Pressed Space to check the current checkbox
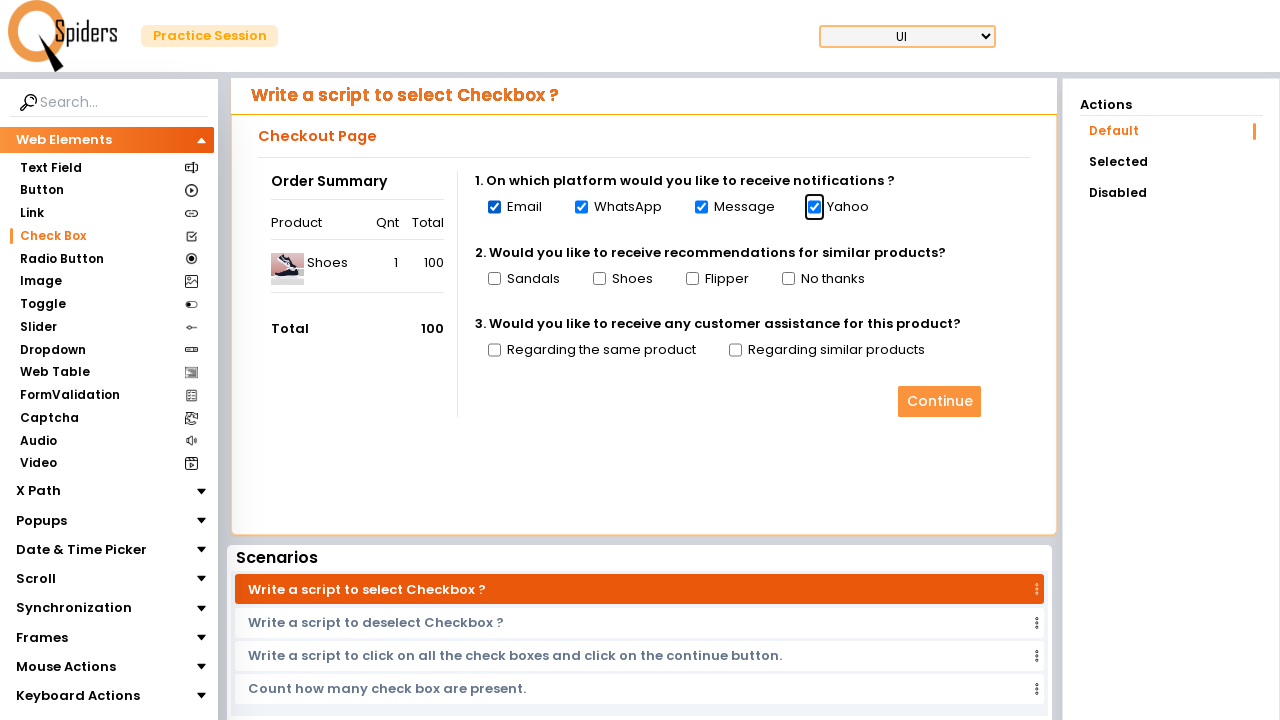

Pressed Tab to navigate to next checkbox
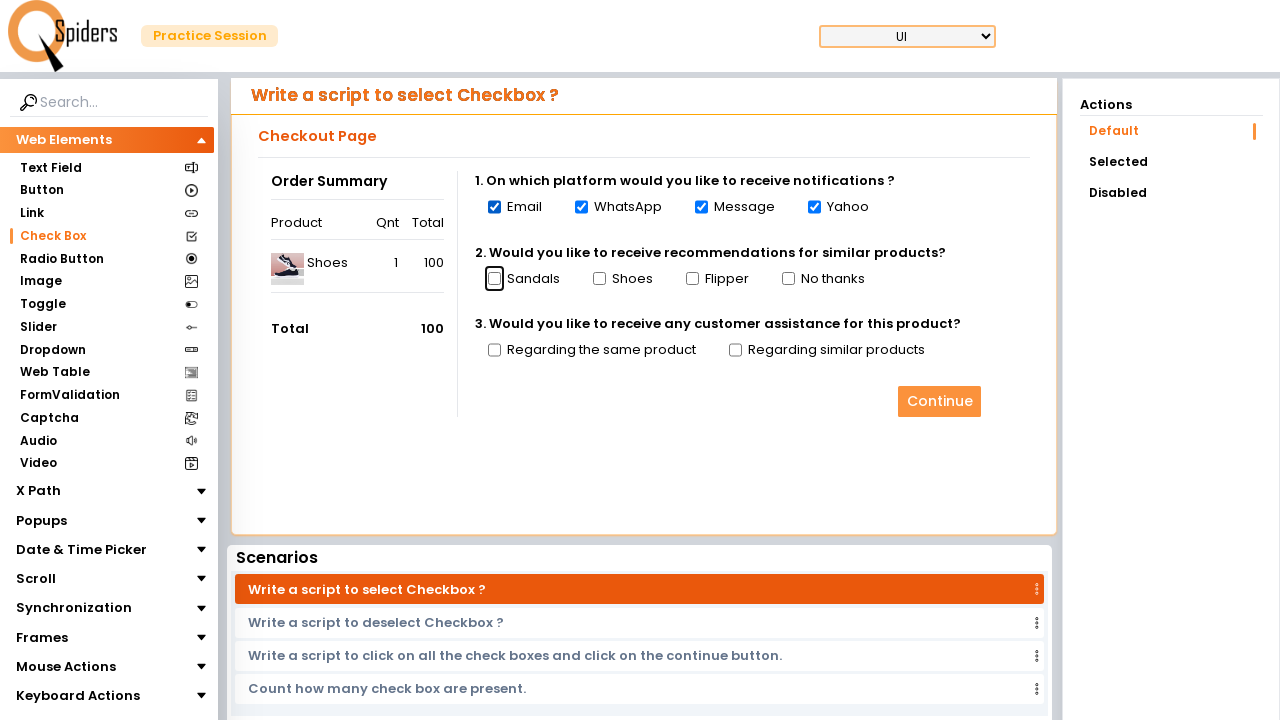

Pressed Space to check the current checkbox
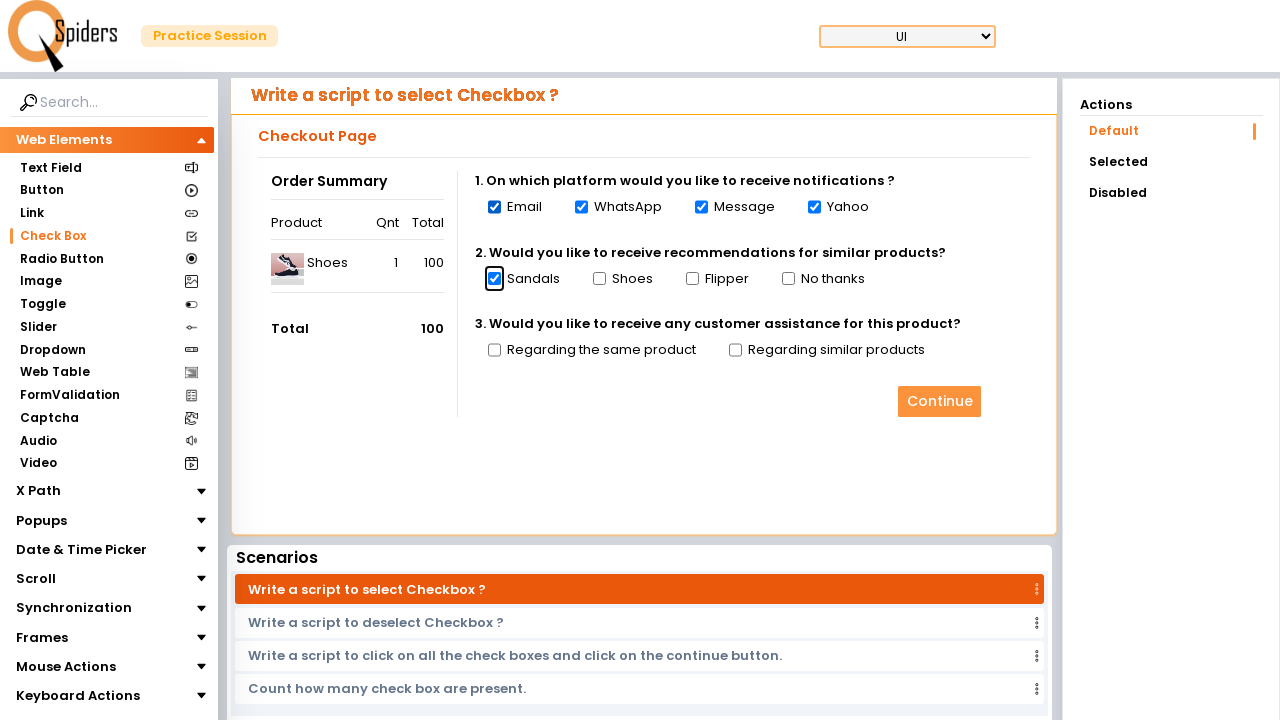

Pressed Tab to navigate to next checkbox
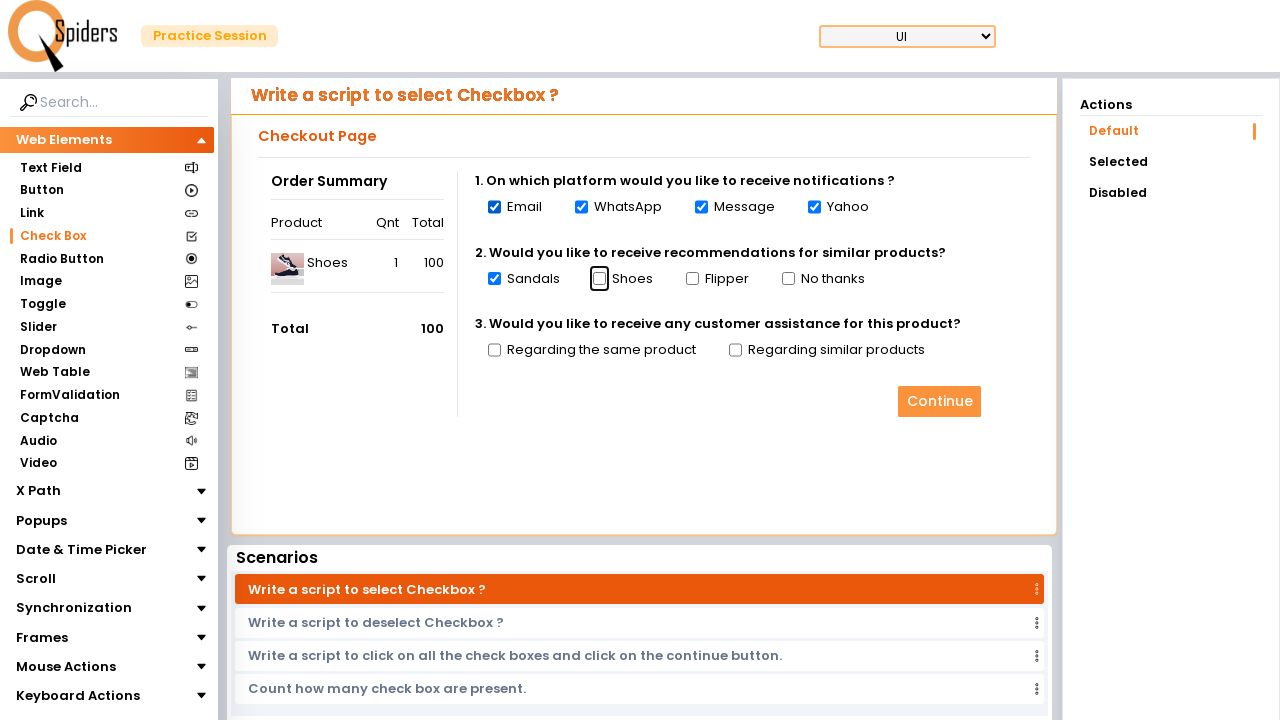

Pressed Space to check the current checkbox
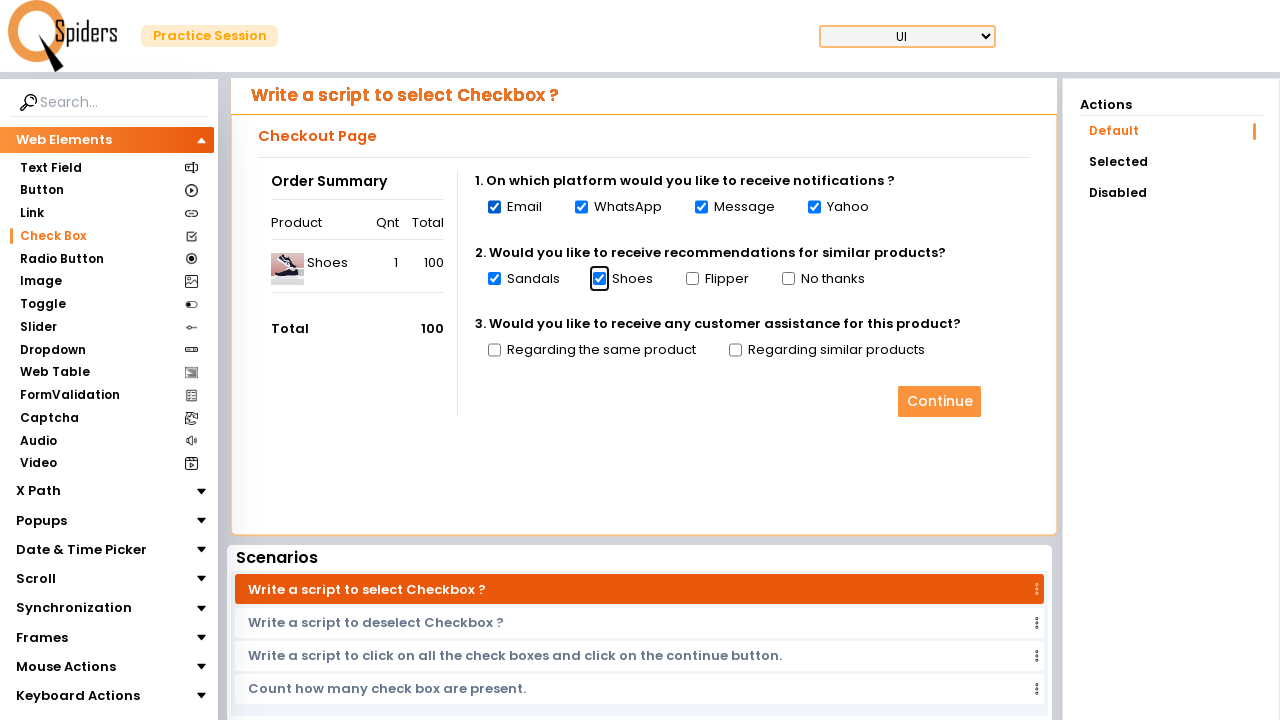

Pressed Tab to navigate to next checkbox
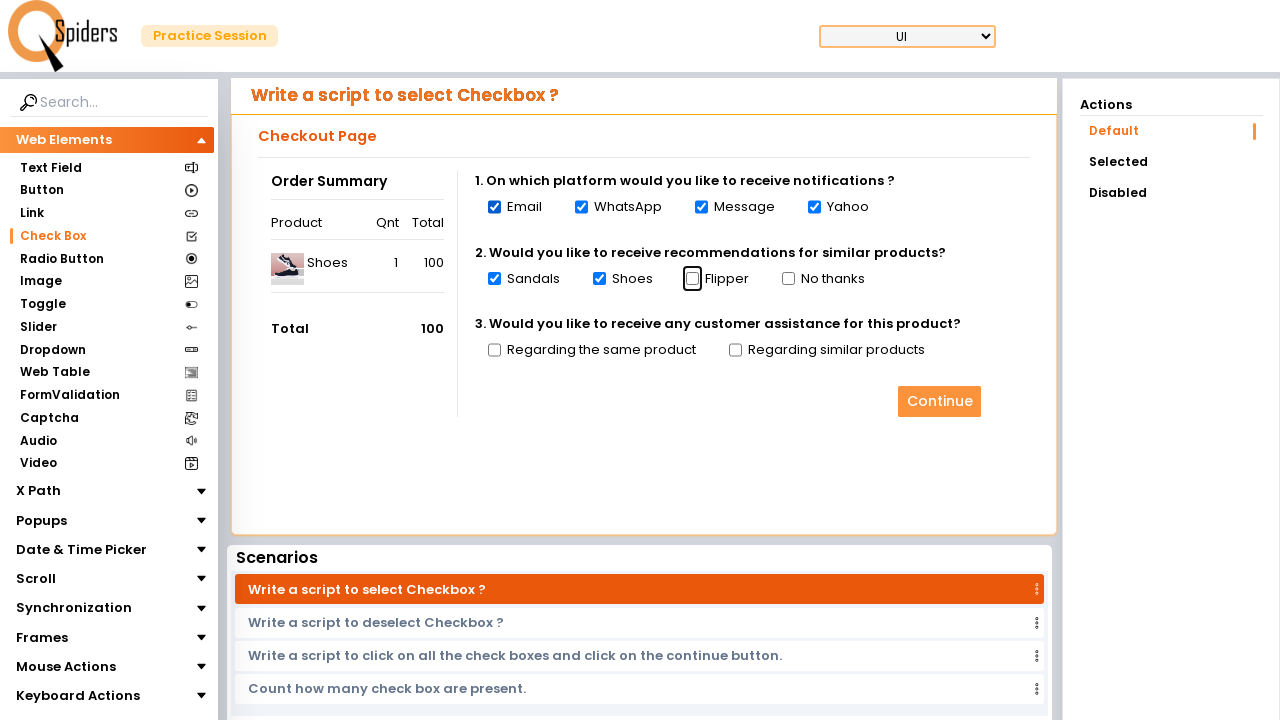

Pressed Space to check the current checkbox
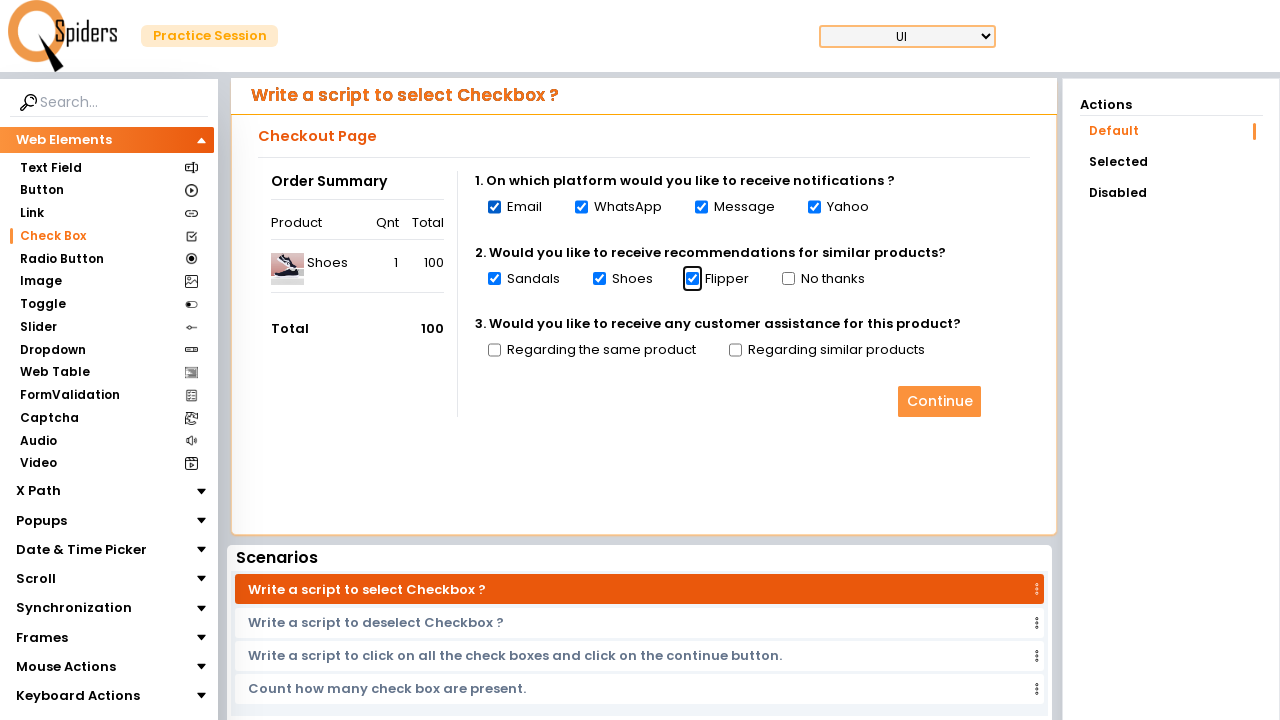

Pressed Tab to navigate to next checkbox
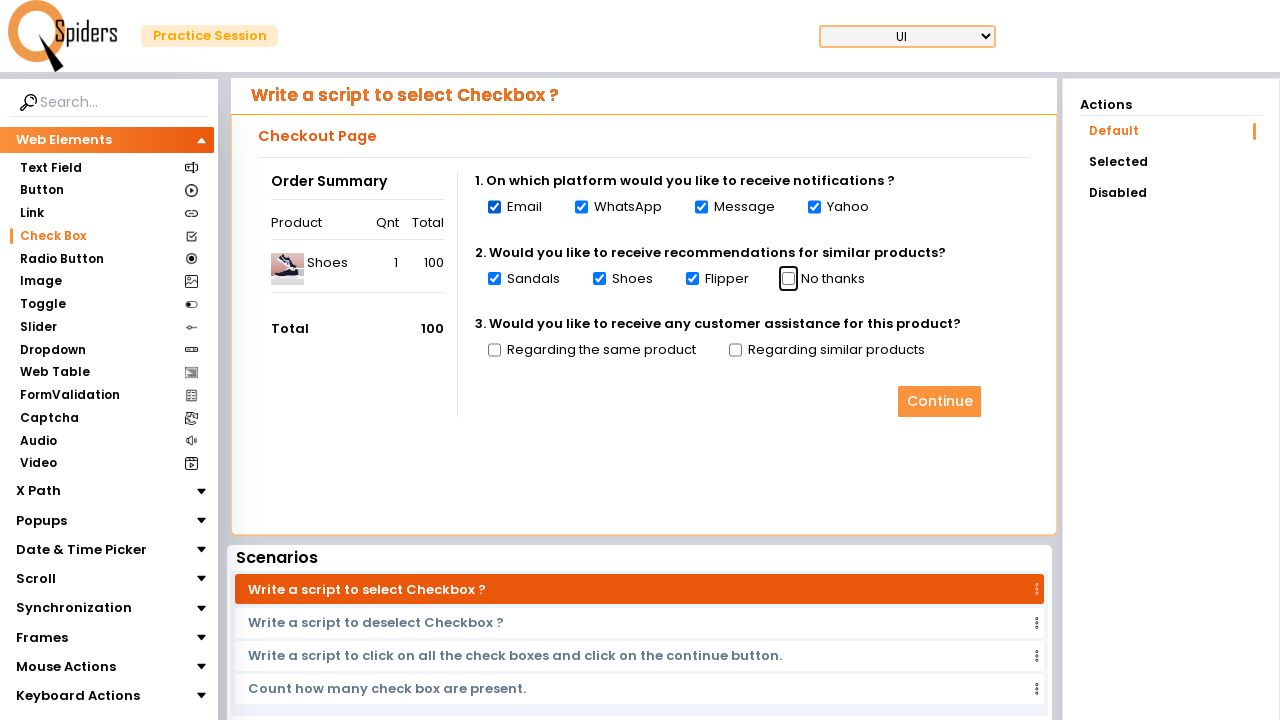

Pressed Space to check the current checkbox
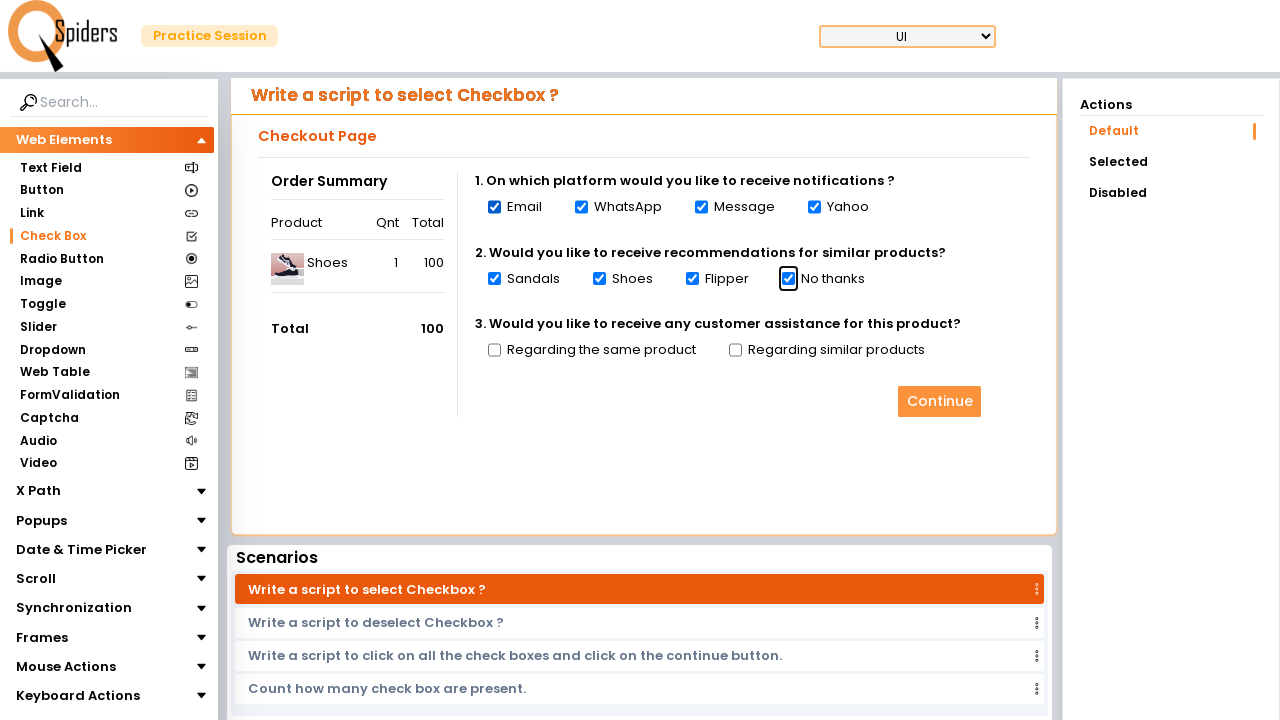

Pressed Tab to navigate to next checkbox
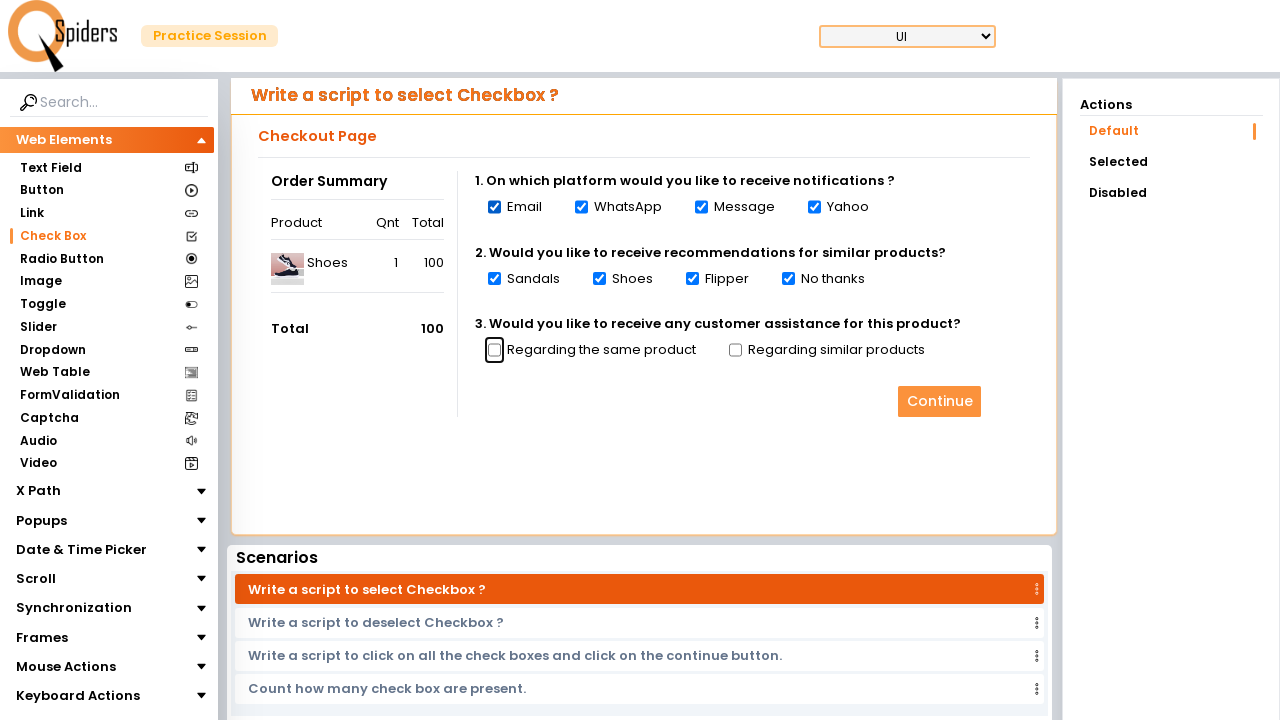

Pressed Space to check the current checkbox
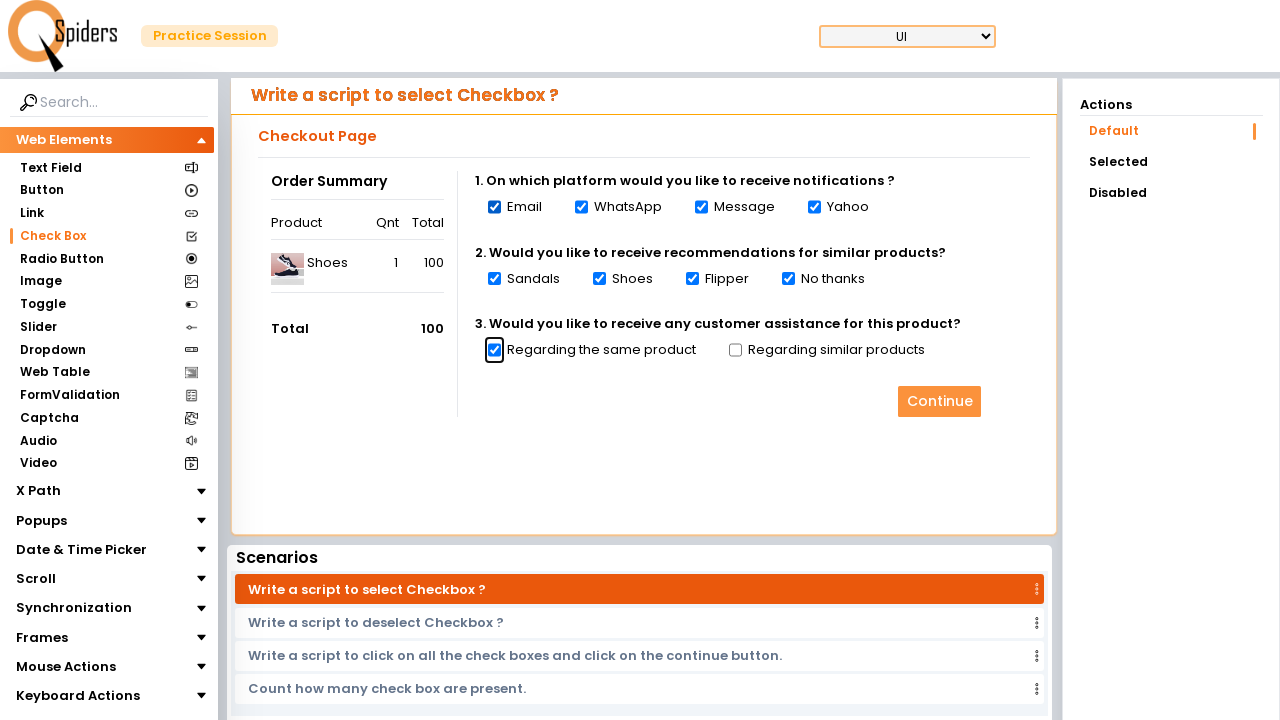

Pressed Tab to navigate to next checkbox
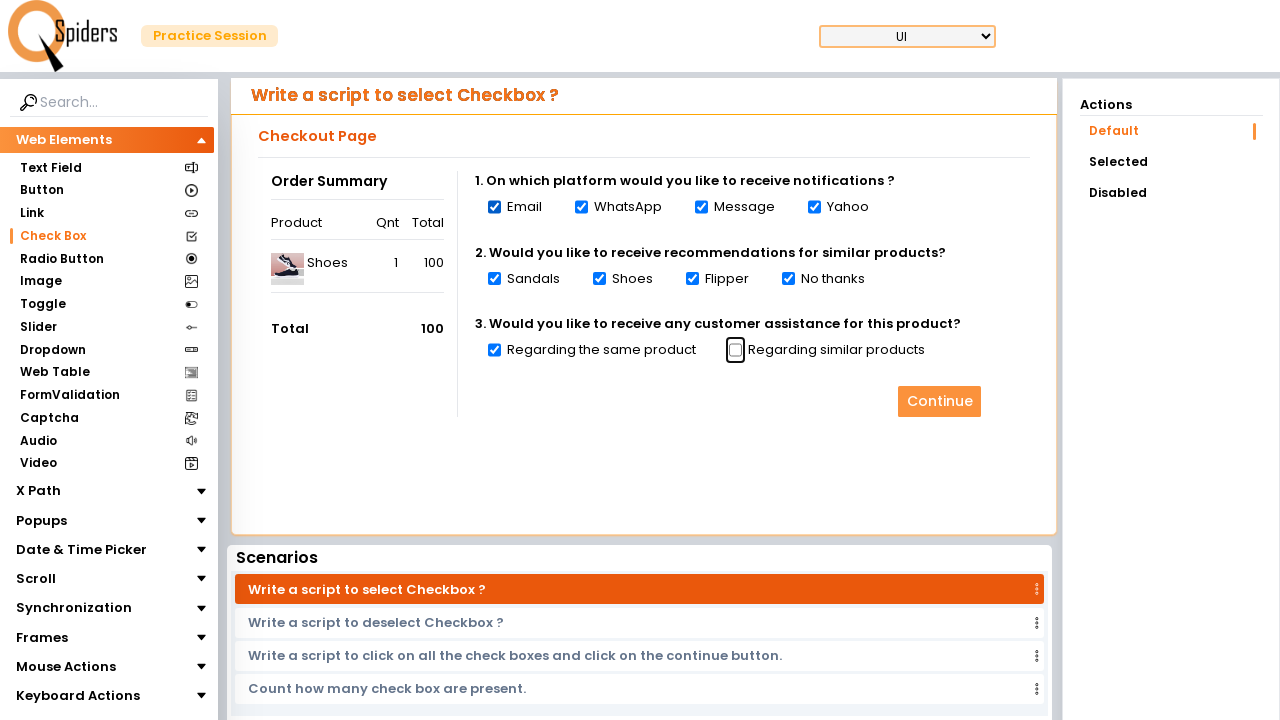

Pressed Space to check the current checkbox
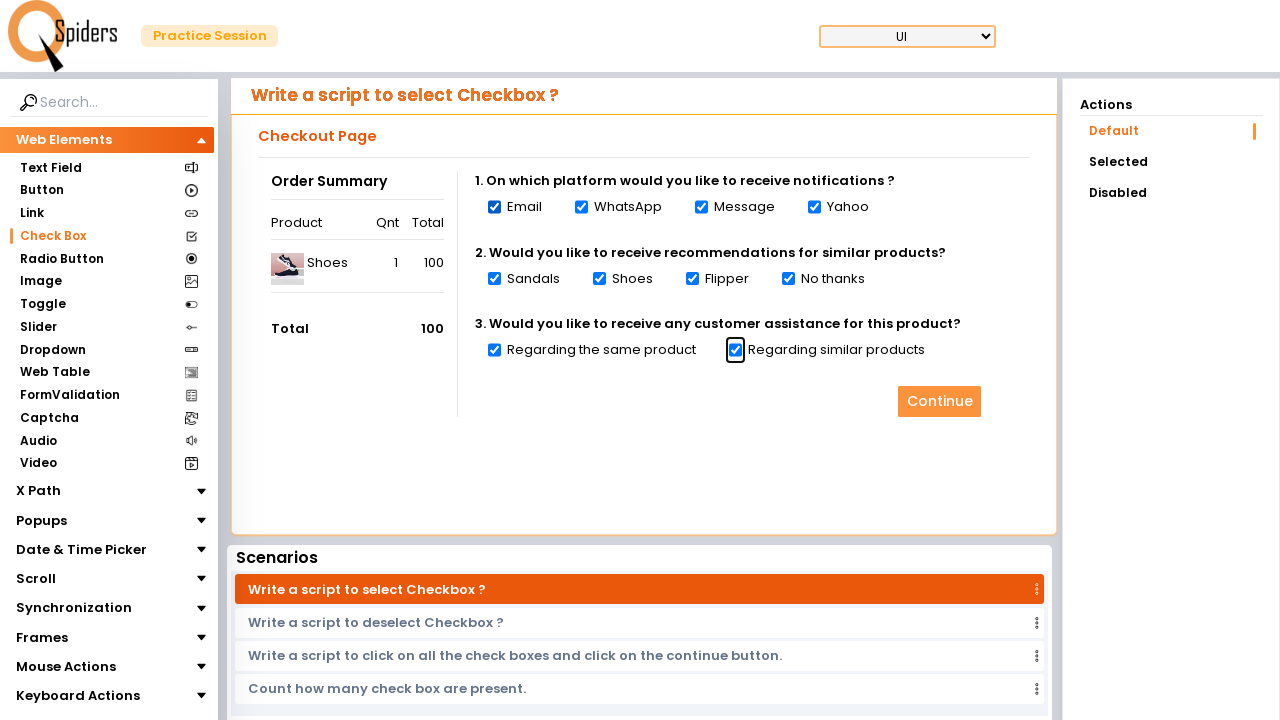

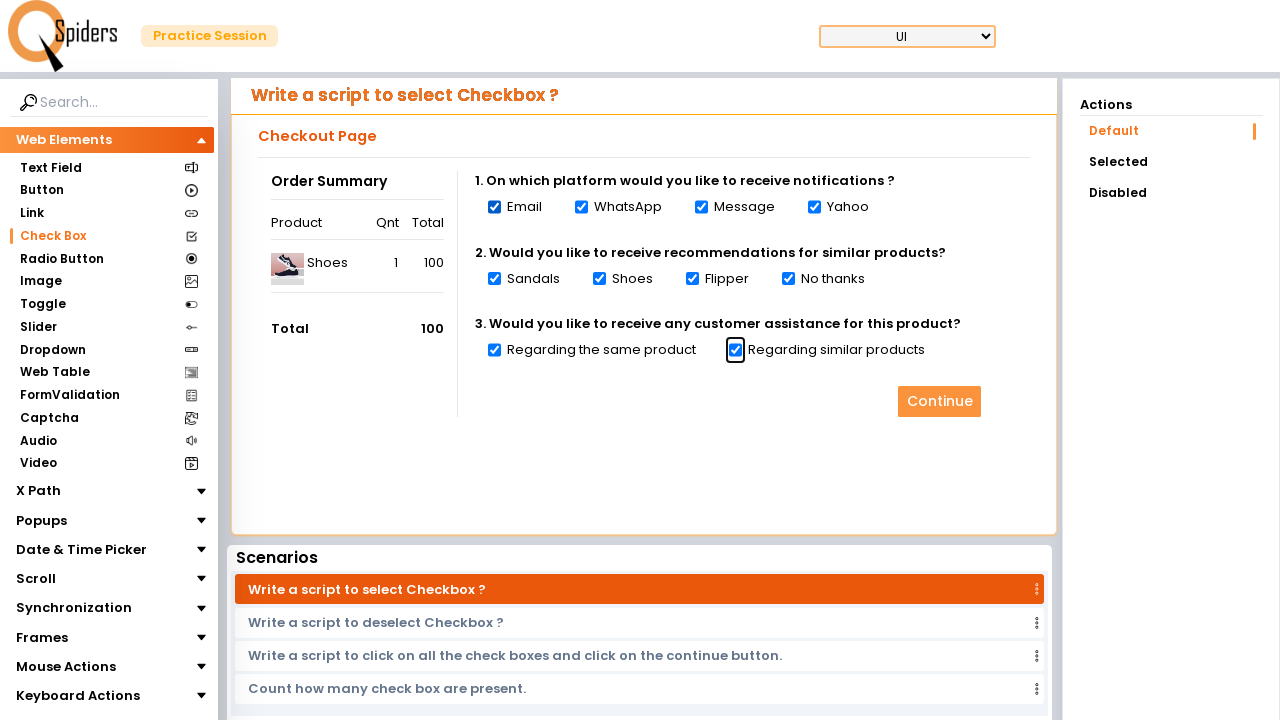